Tests dynamic loading functionality by clicking a start button and waiting for the loading to complete, then verifying the "Hello World!" text appears.

Starting URL: https://automationfc.github.io/dynamic-loading/

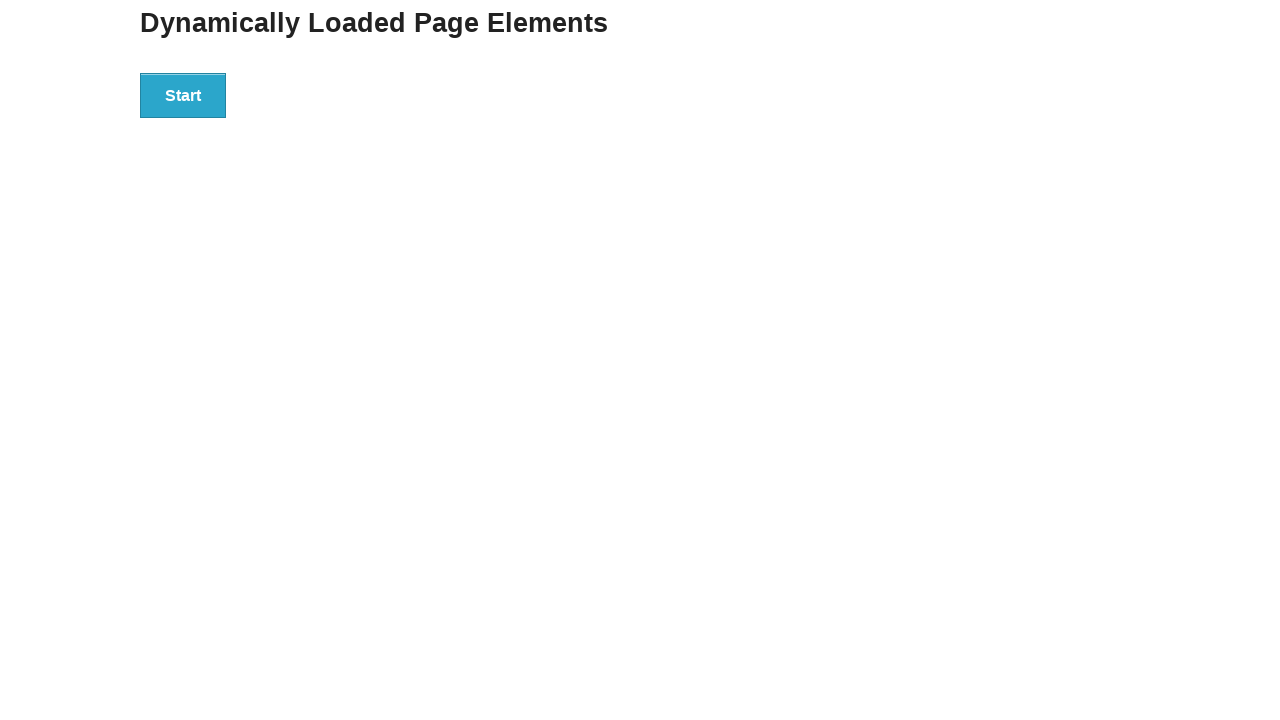

Clicked start button to trigger dynamic loading at (183, 95) on div#start > button
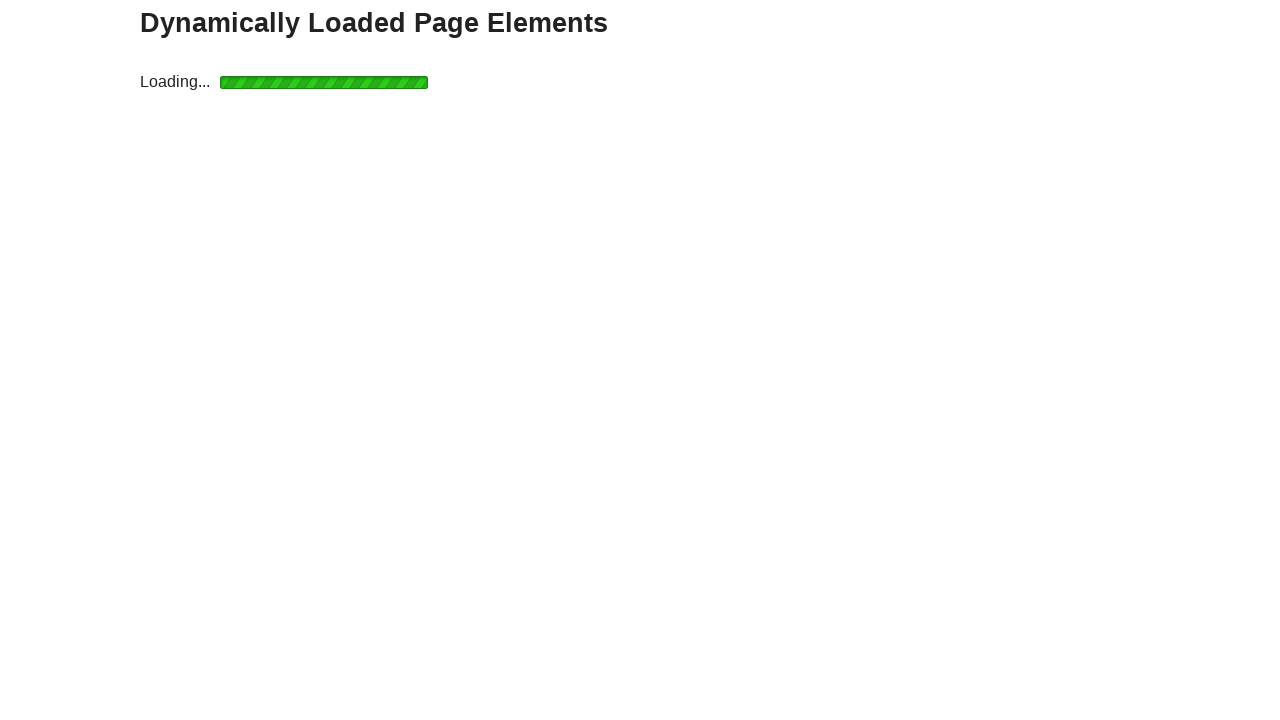

Located the finish text element
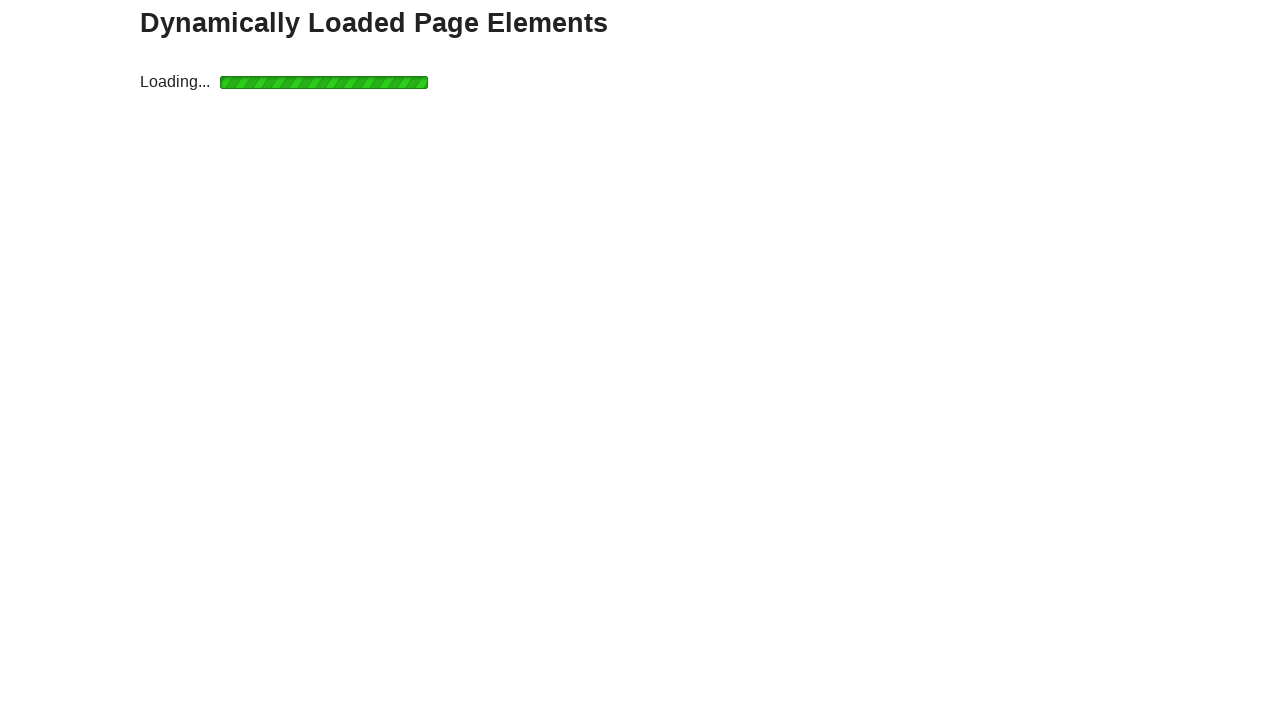

Waited for loading to complete and finish text to become visible
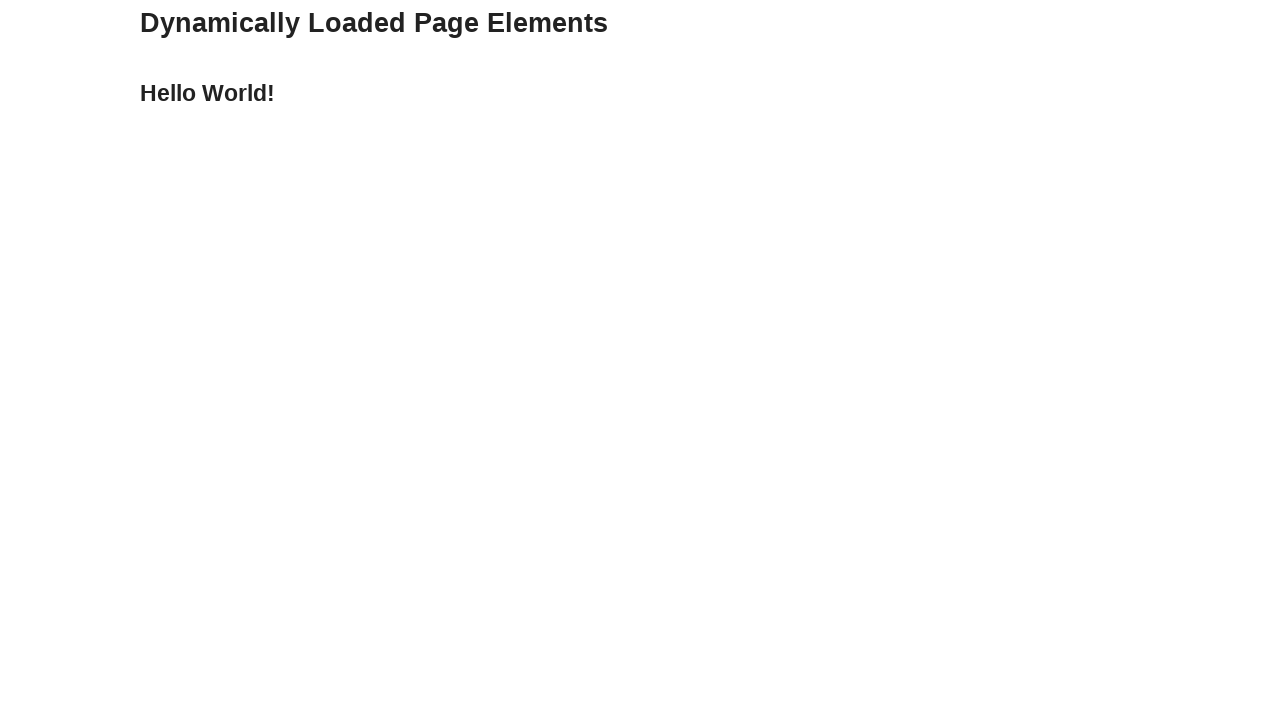

Verified 'Hello World!' text appears after dynamic loading completes
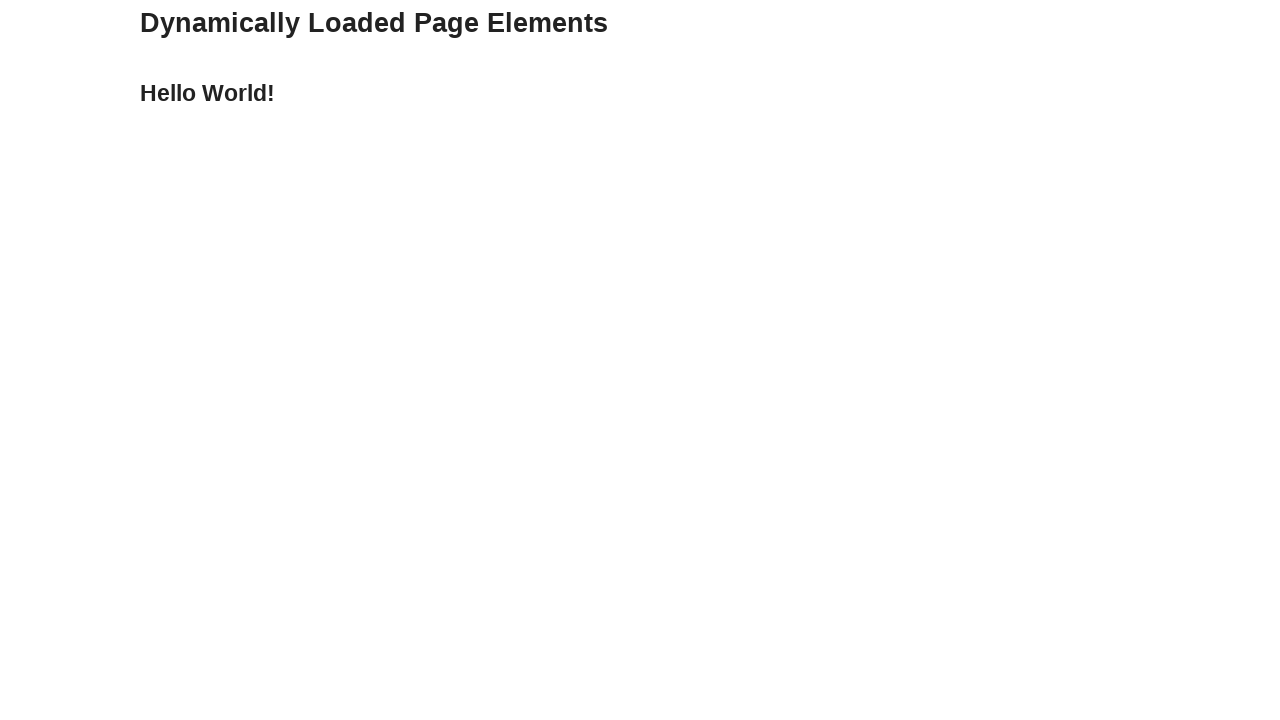

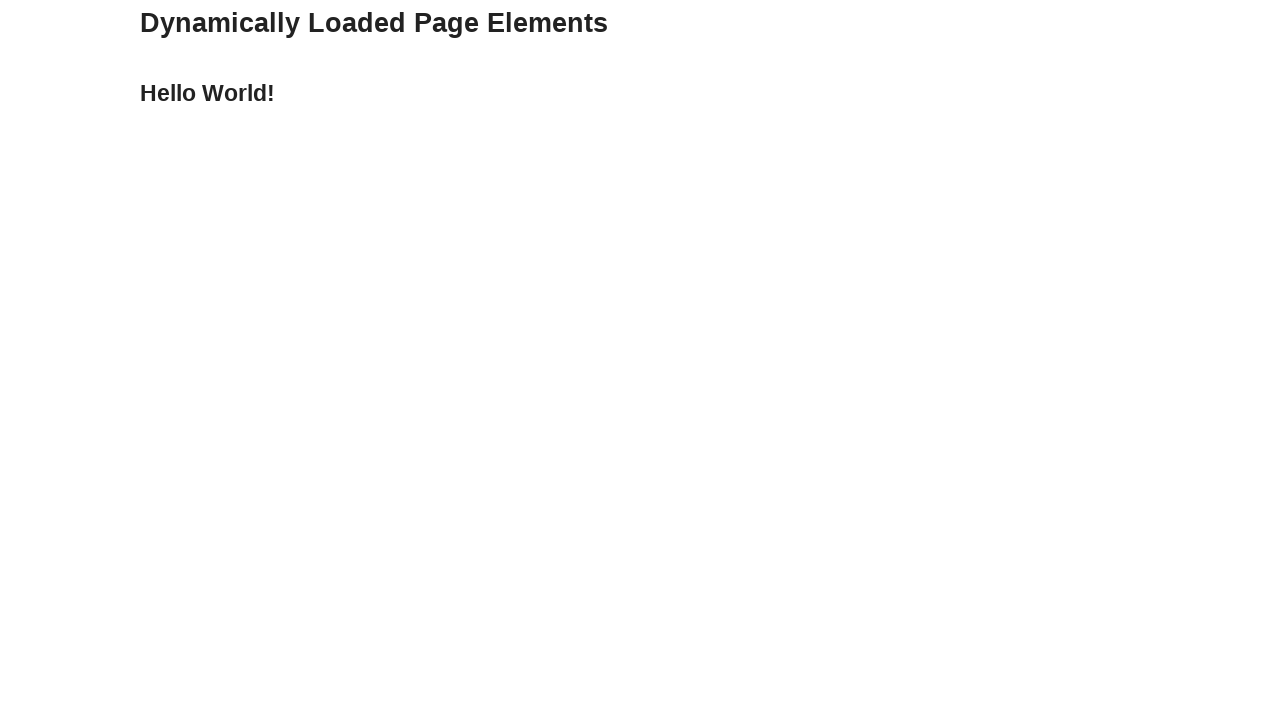